Fills out a practice form with personal information including name, email, password, gender selection, employment status radio button, and birthday, then submits the form and verifies the success message.

Starting URL: https://rahulshettyacademy.com/angularpractice/

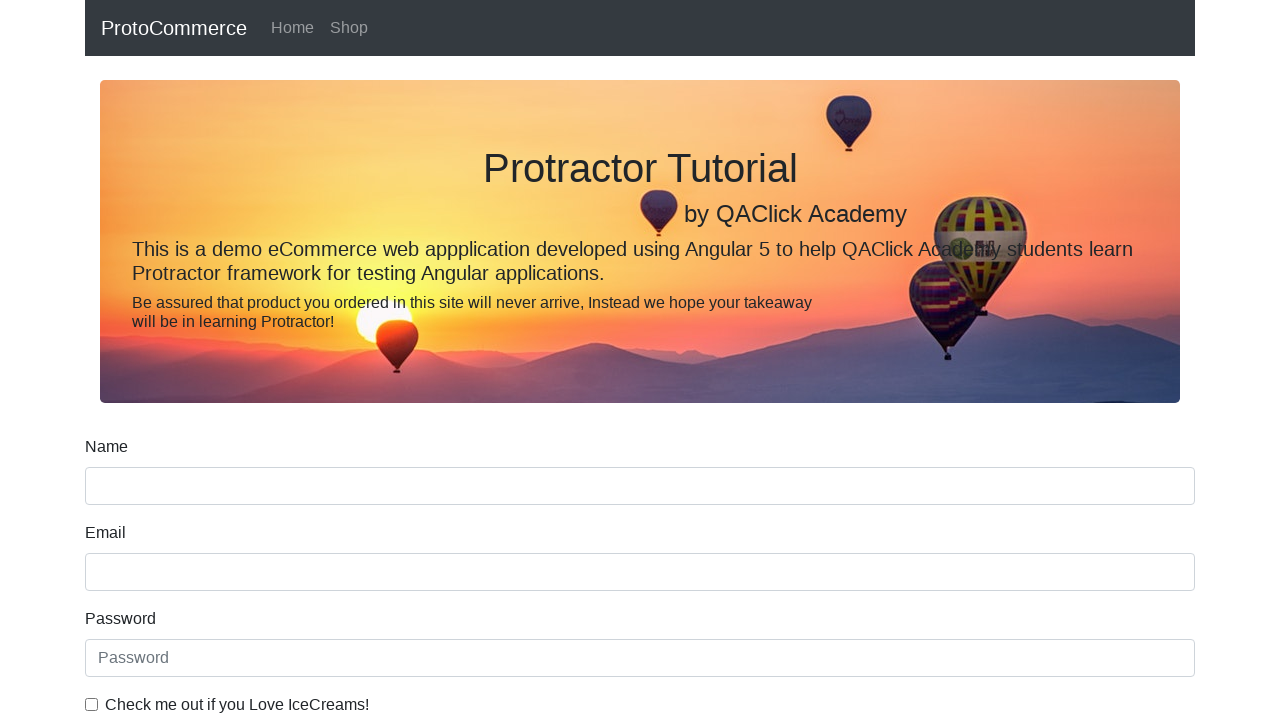

Filled name field with 'Joaquin' on input[name='name']
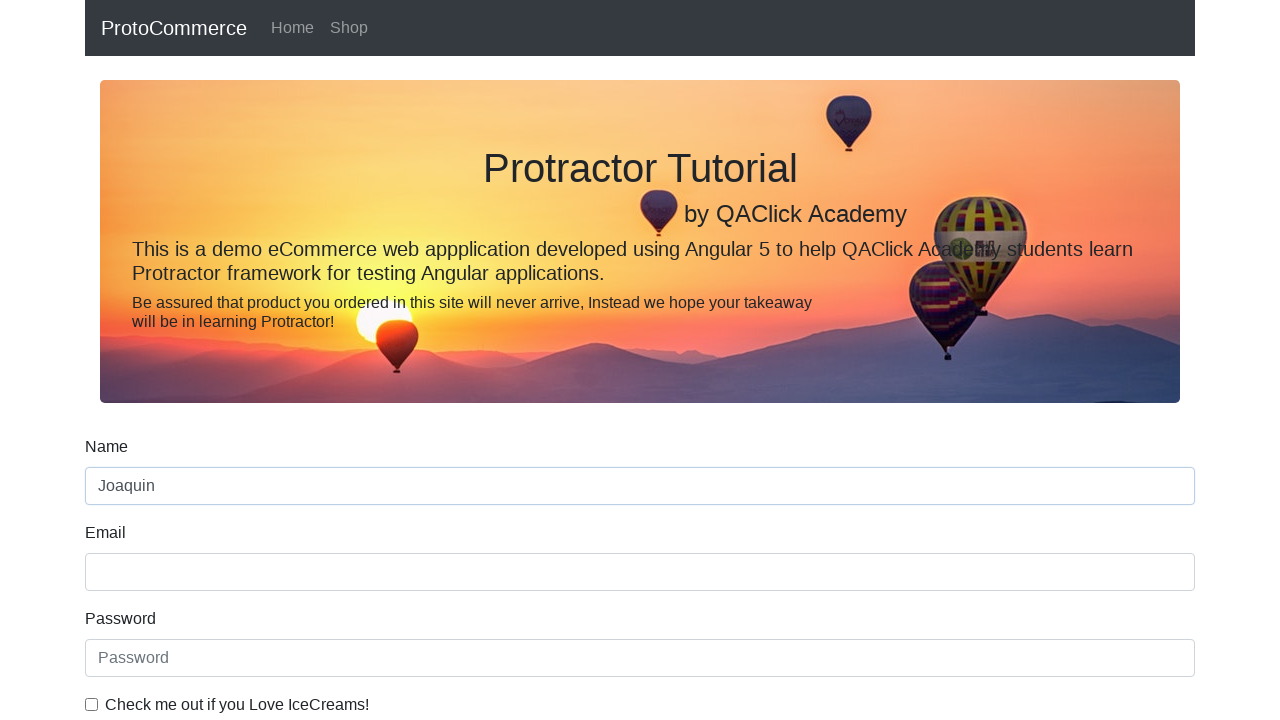

Filled email field with 'joaquin21@gmail.com' on input[name='email']
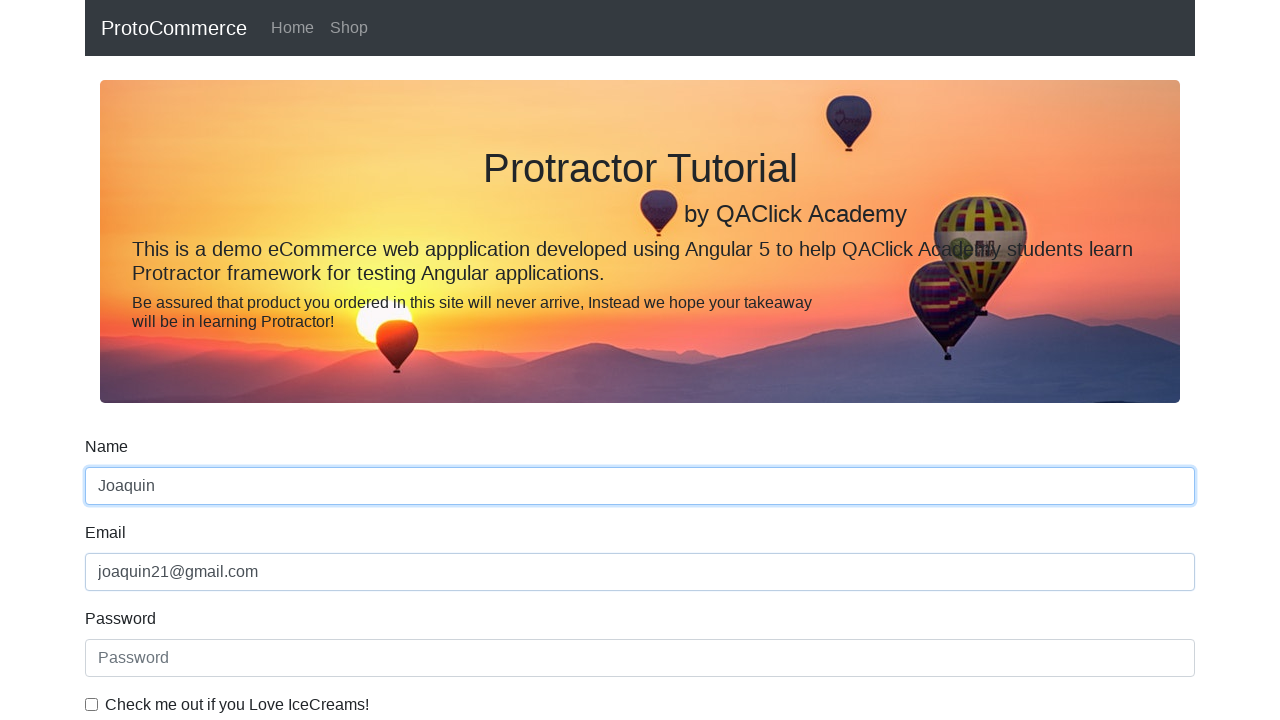

Filled password field with '9876' on #exampleInputPassword1
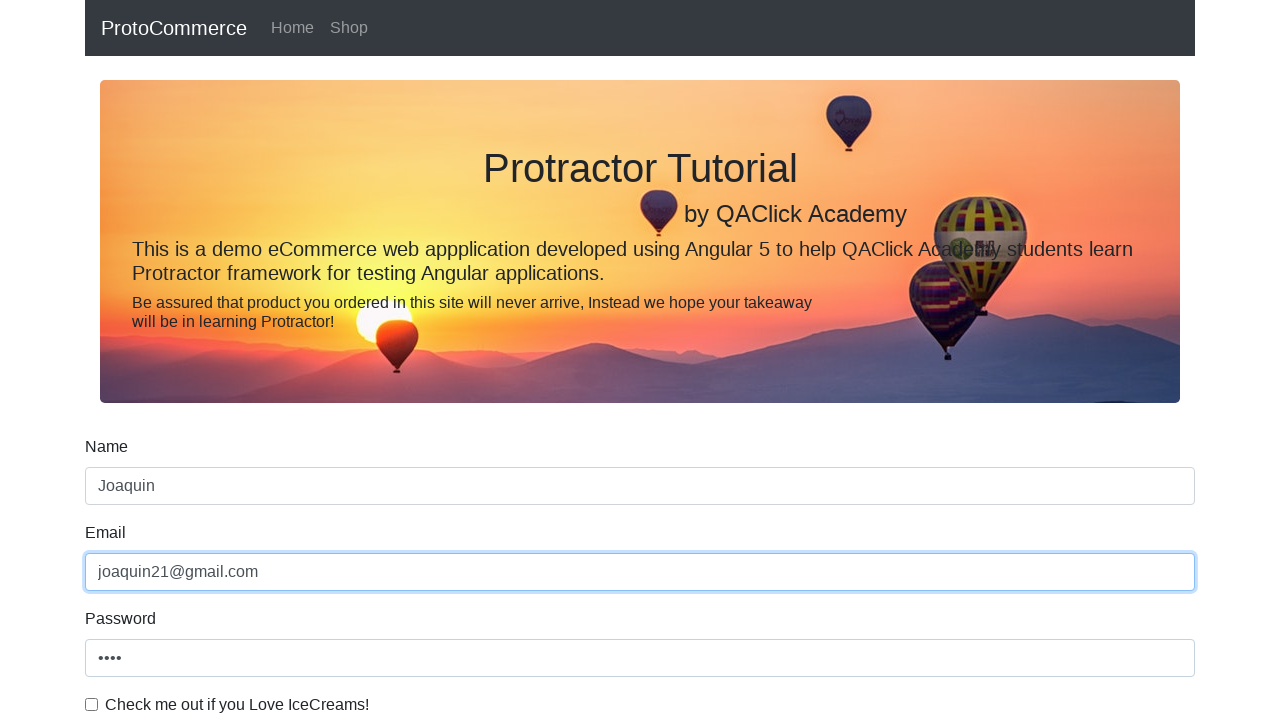

Checked the example checkbox at (92, 704) on #exampleCheck1
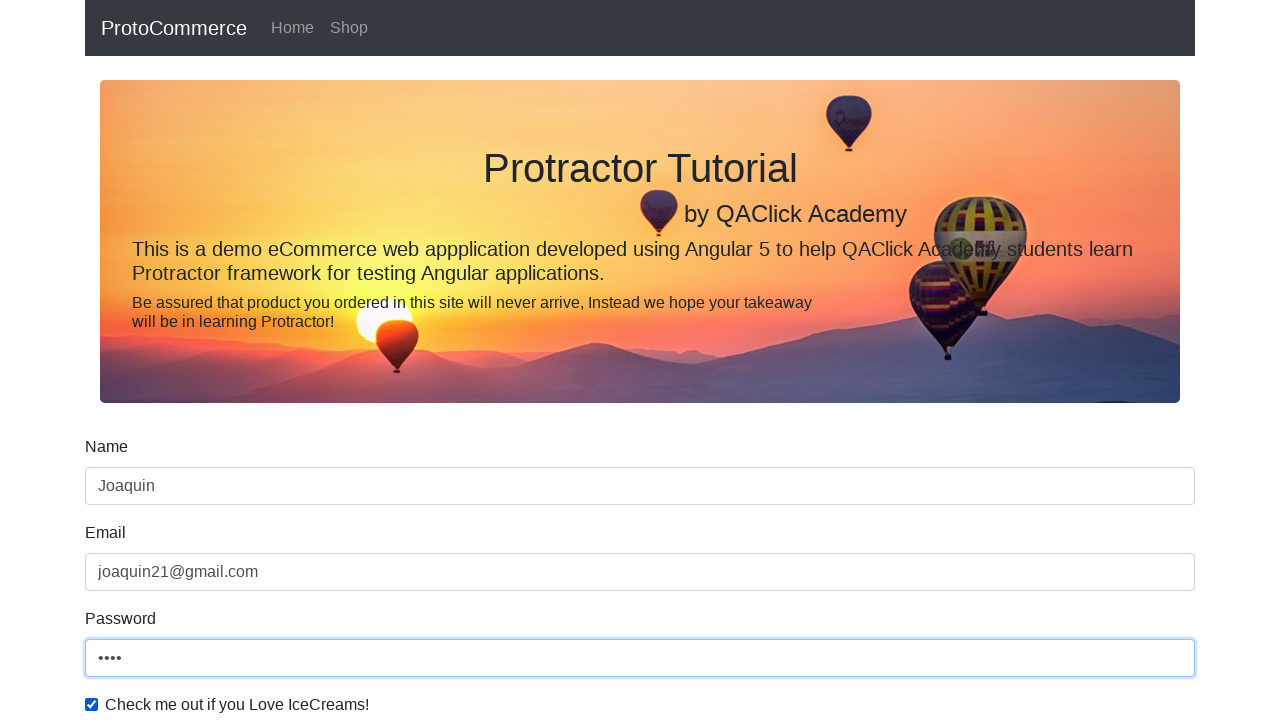

Selected 'Male' from gender dropdown on #exampleFormControlSelect1
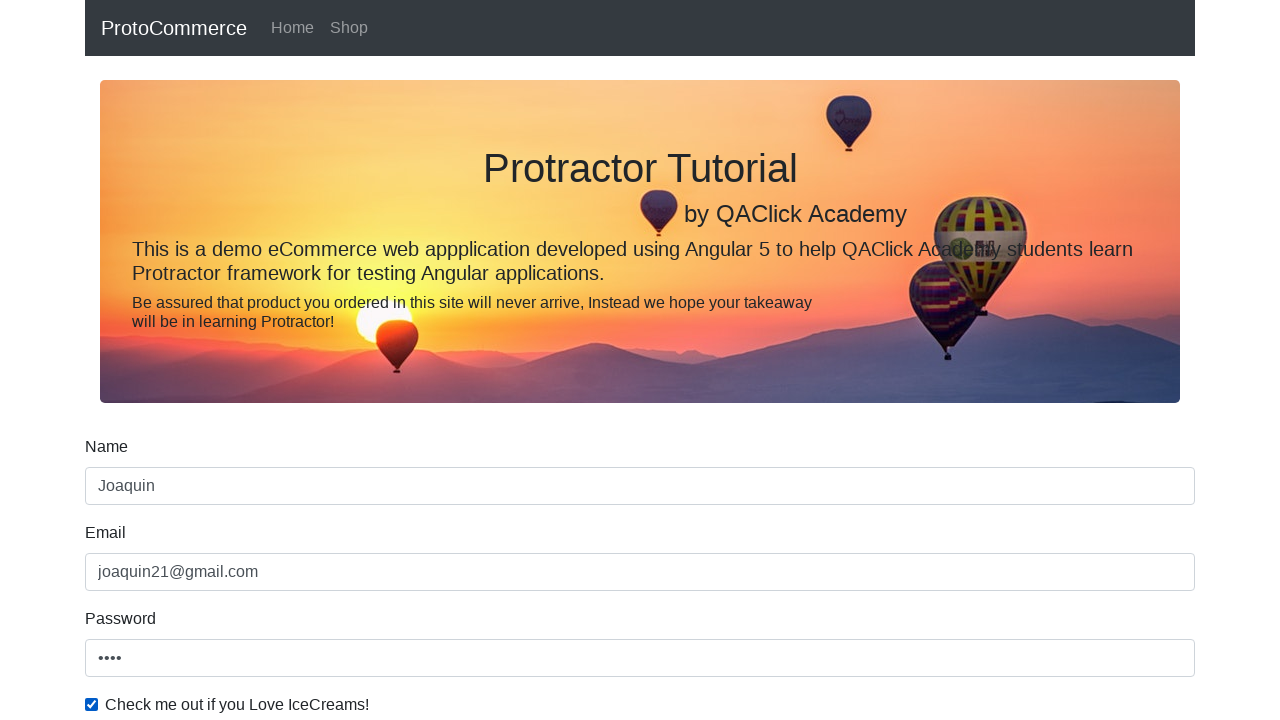

Clicked employment status radio button (option2) at (326, 360) on input[value='option2']
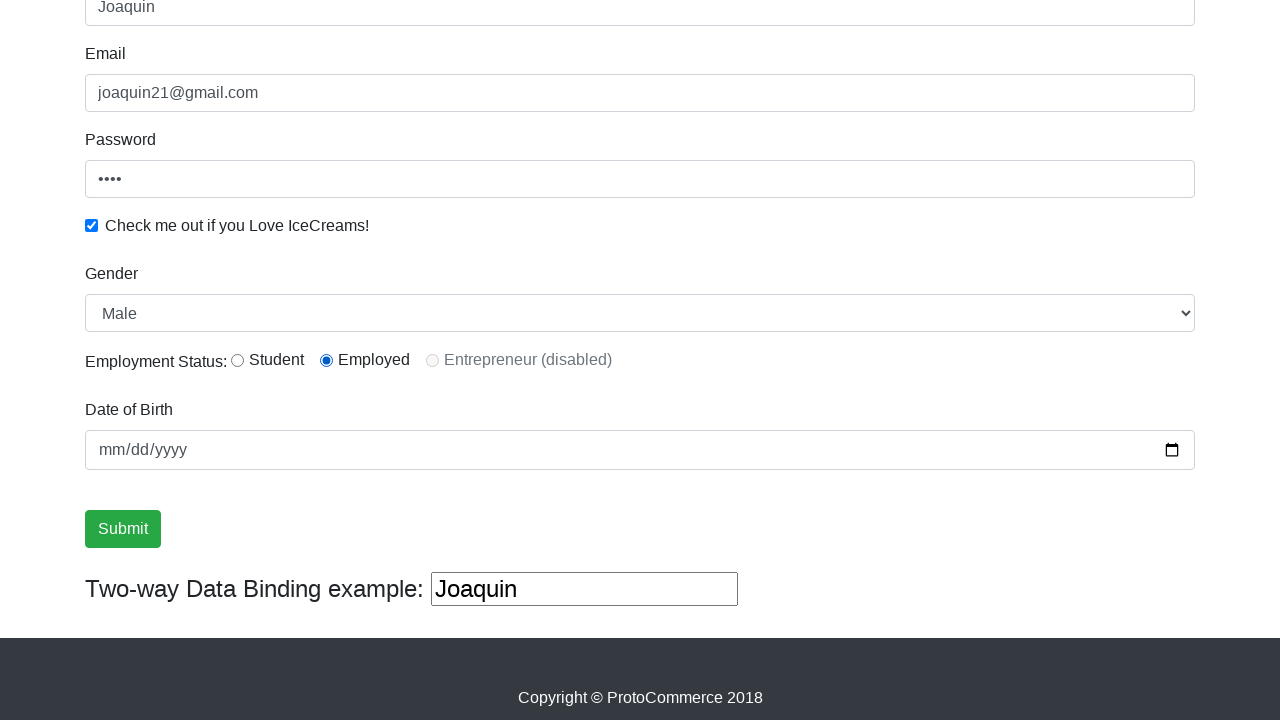

Filled birthday field with '1969-12-03' on input[name='bday']
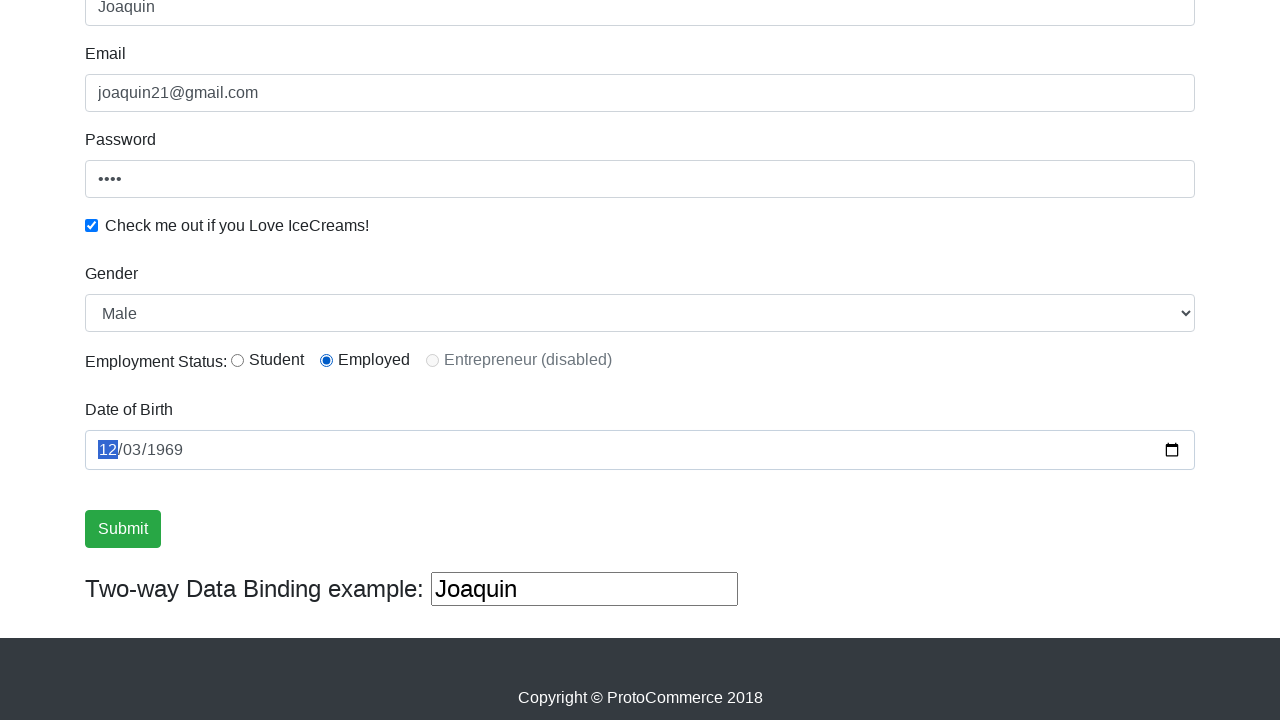

Clicked submit button to submit form at (123, 529) on .btn-success
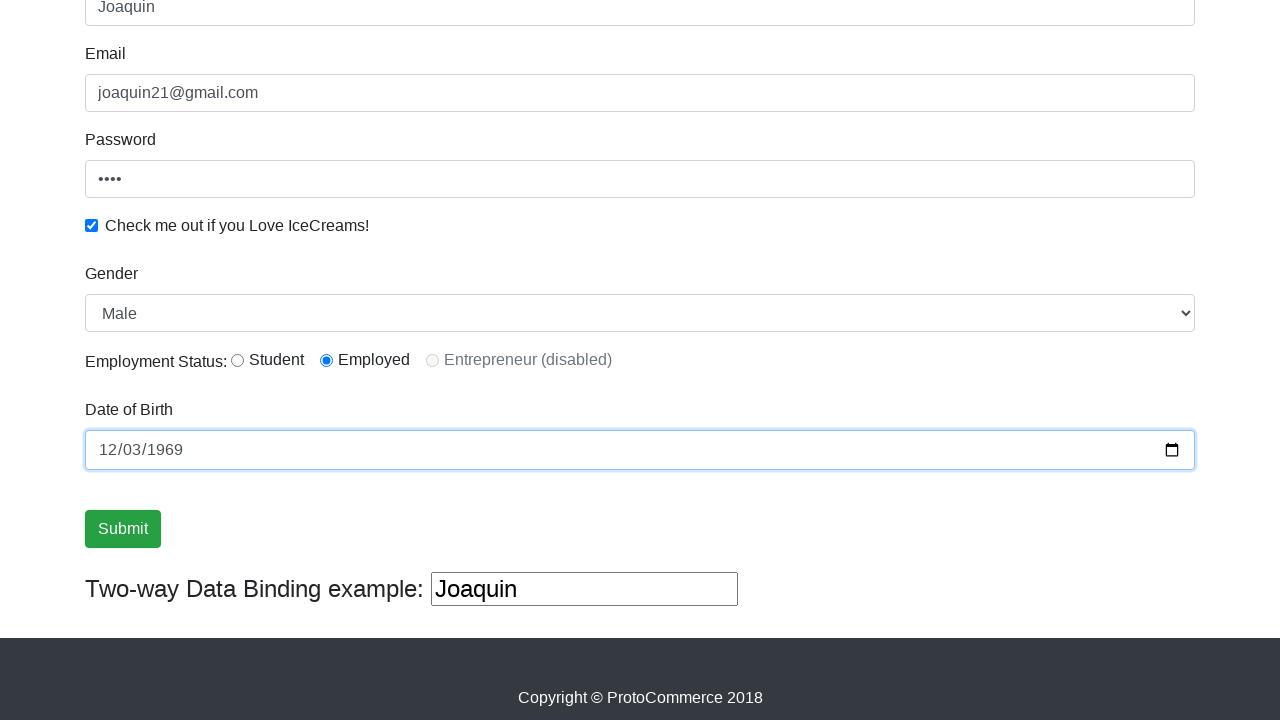

Success message appeared on page
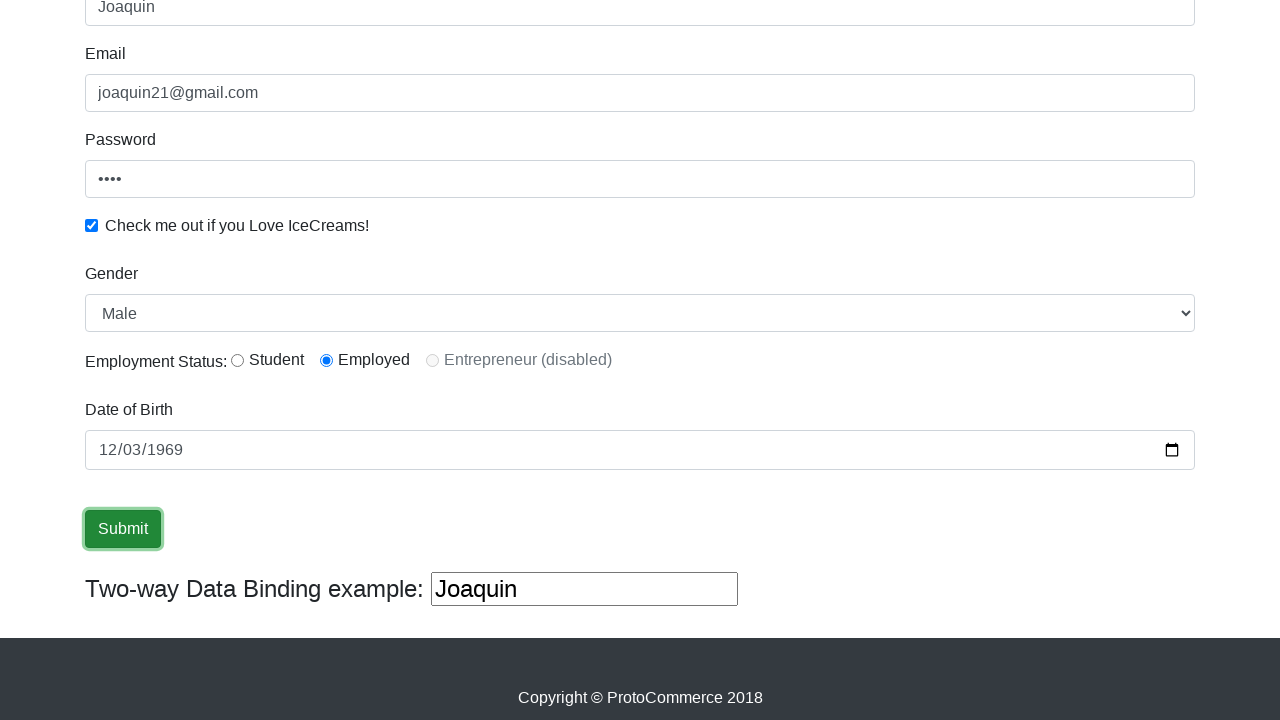

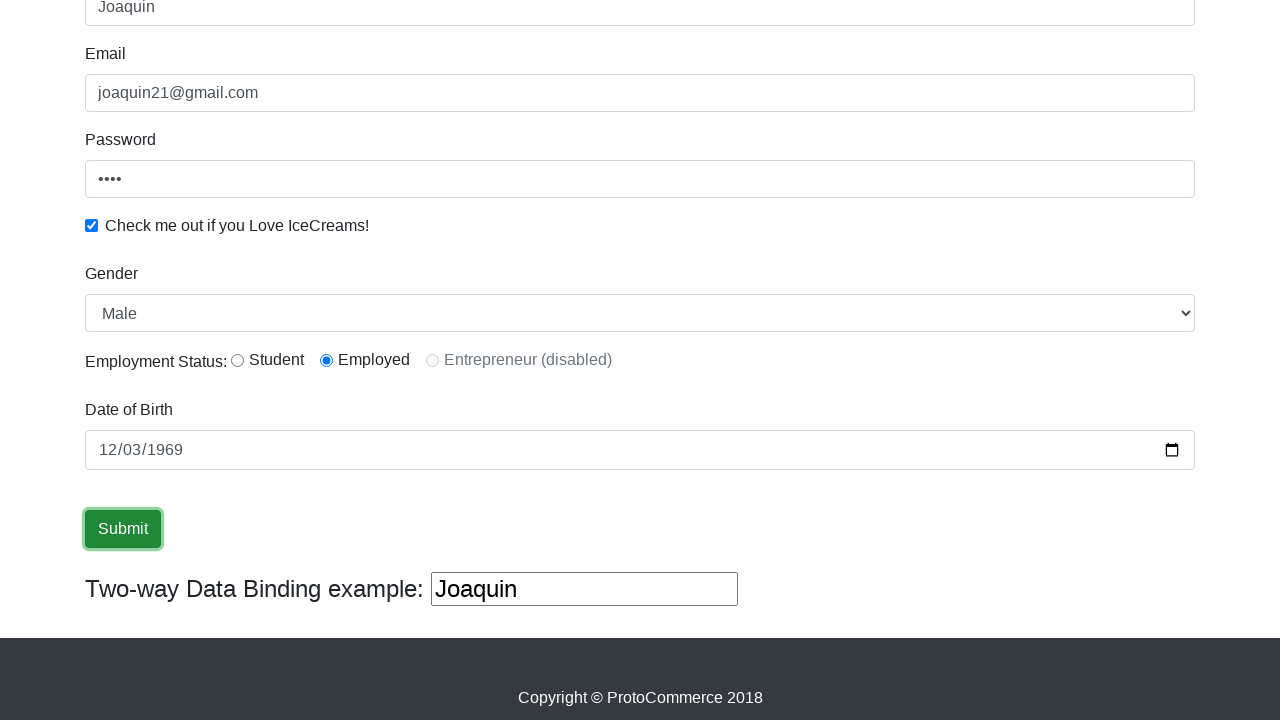